Tests a flight ticket booking form by selecting departure and arrival locations from autocomplete dropdowns, then selecting a travel date using a date picker.

Starting URL: https://dummy-tickets.com/buyticket

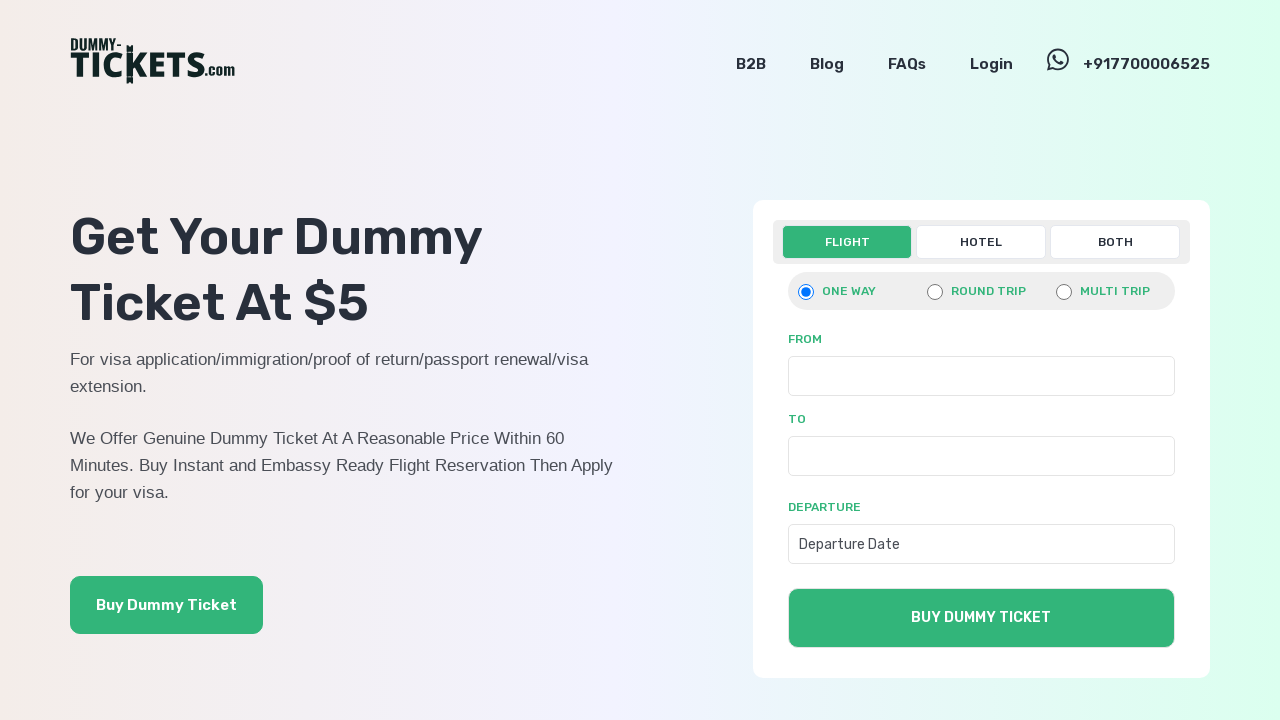

Filled departure location input with 'Del' on xpath=//div[@id='onewaymain']//div[1]/div[1]/input
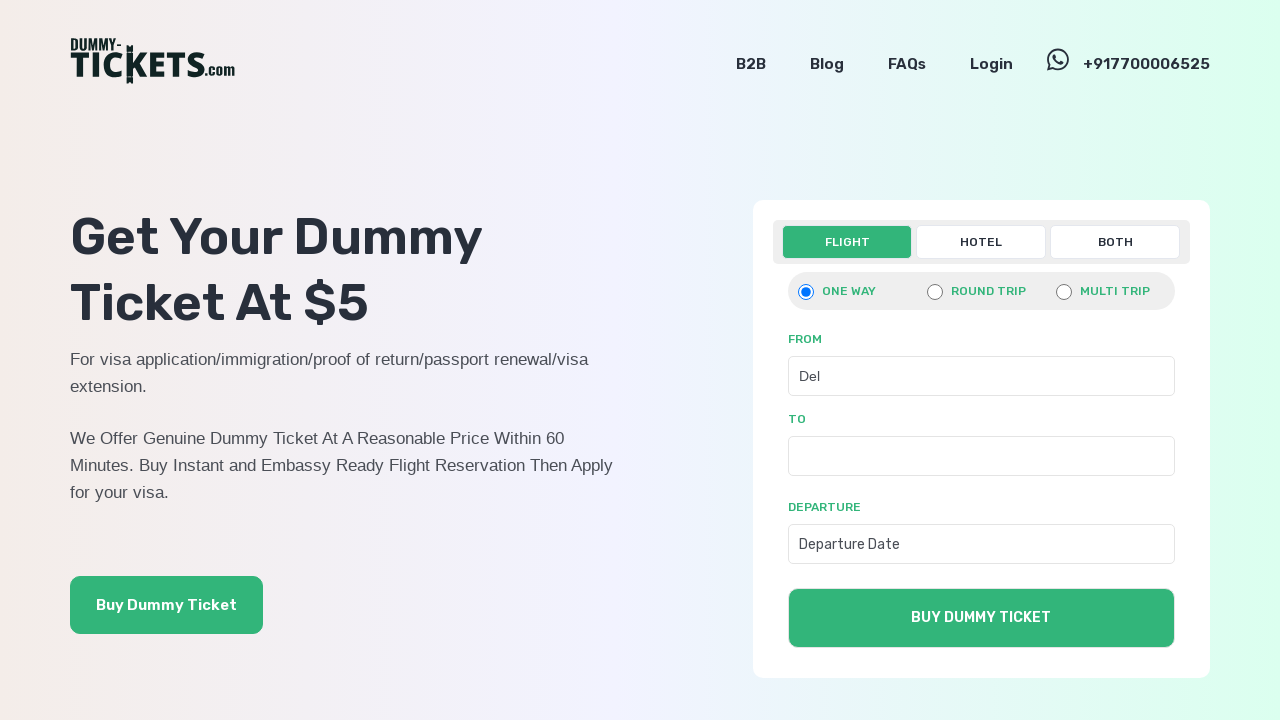

Departure location autocomplete suggestions loaded
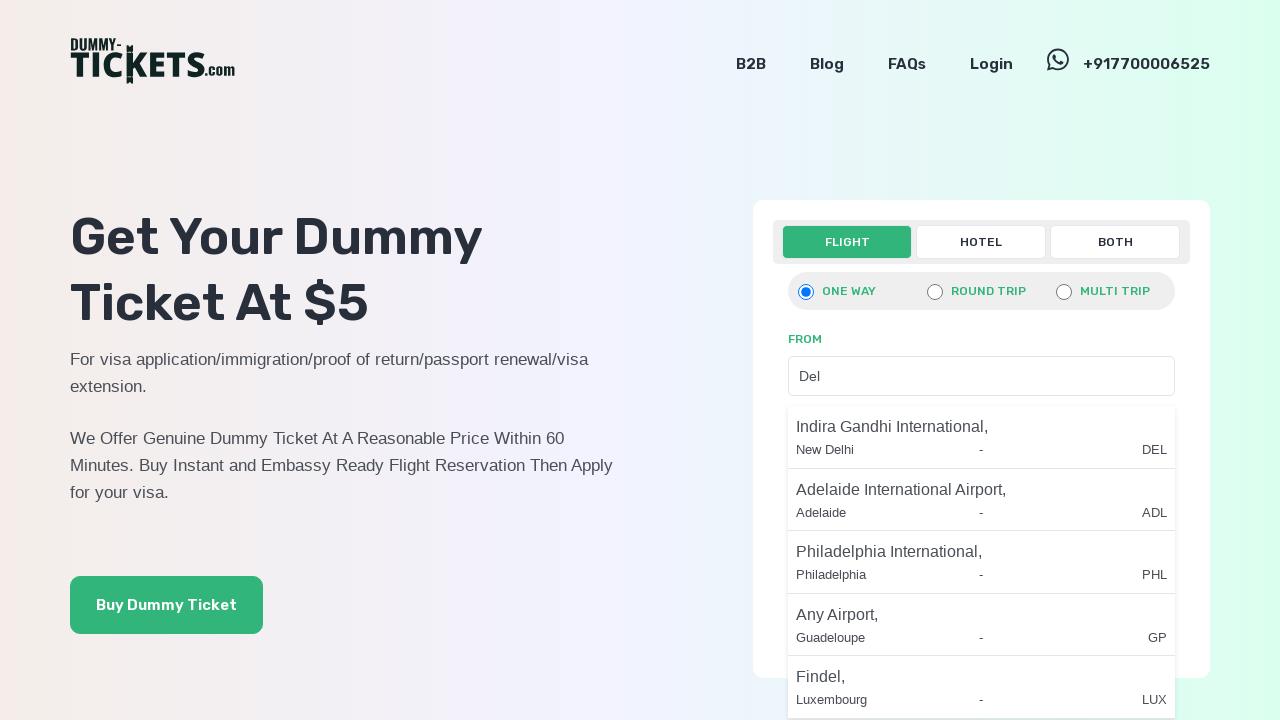

Selected first departure location option from autocomplete at (981, 427) on xpath=//div[@id='onewaymain']//div[1]/div[1]/ul//p >> nth=0
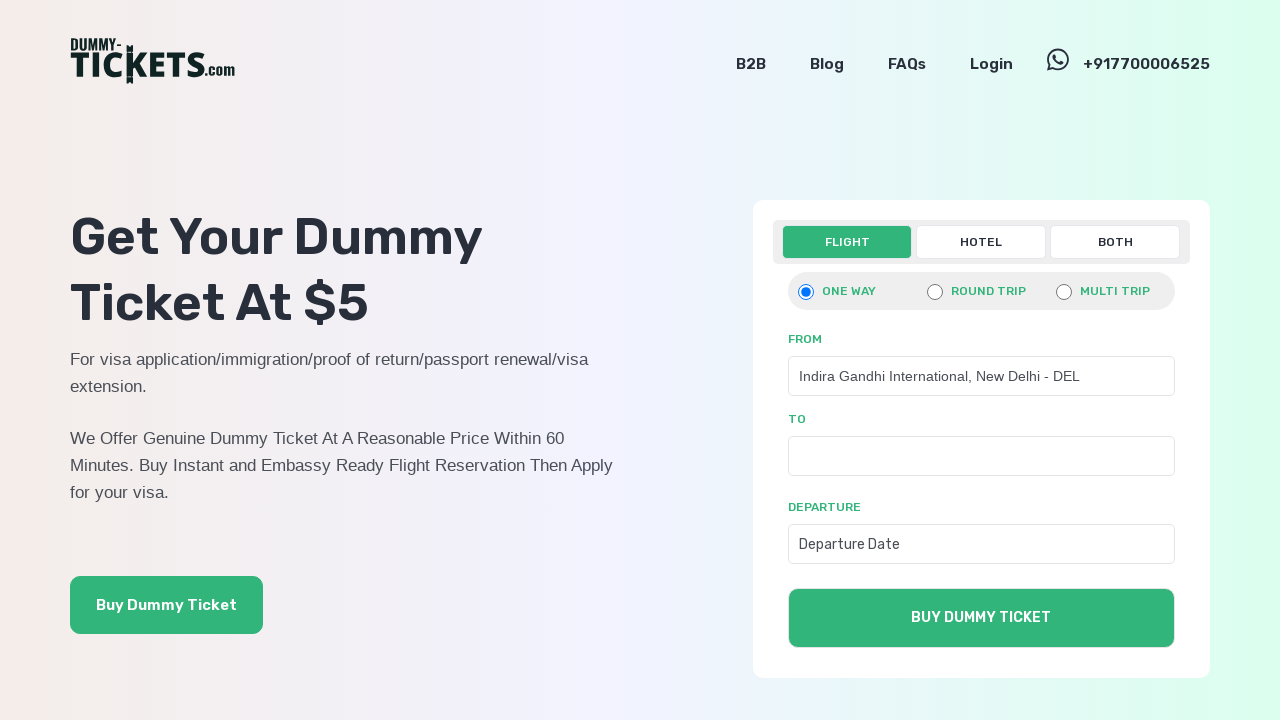

Filled arrival location input with 'Rod' on xpath=//div[@id='onewaymain']//div[1]/div[2]/input
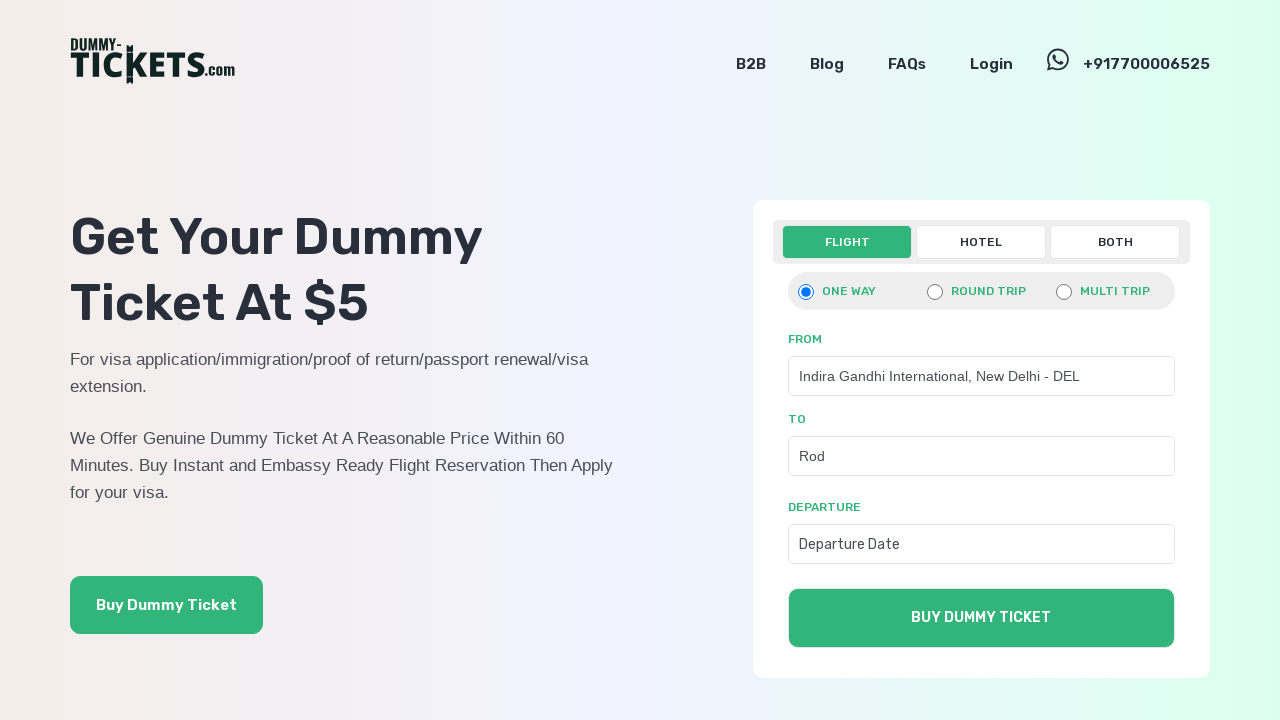

Arrival location autocomplete suggestions loaded
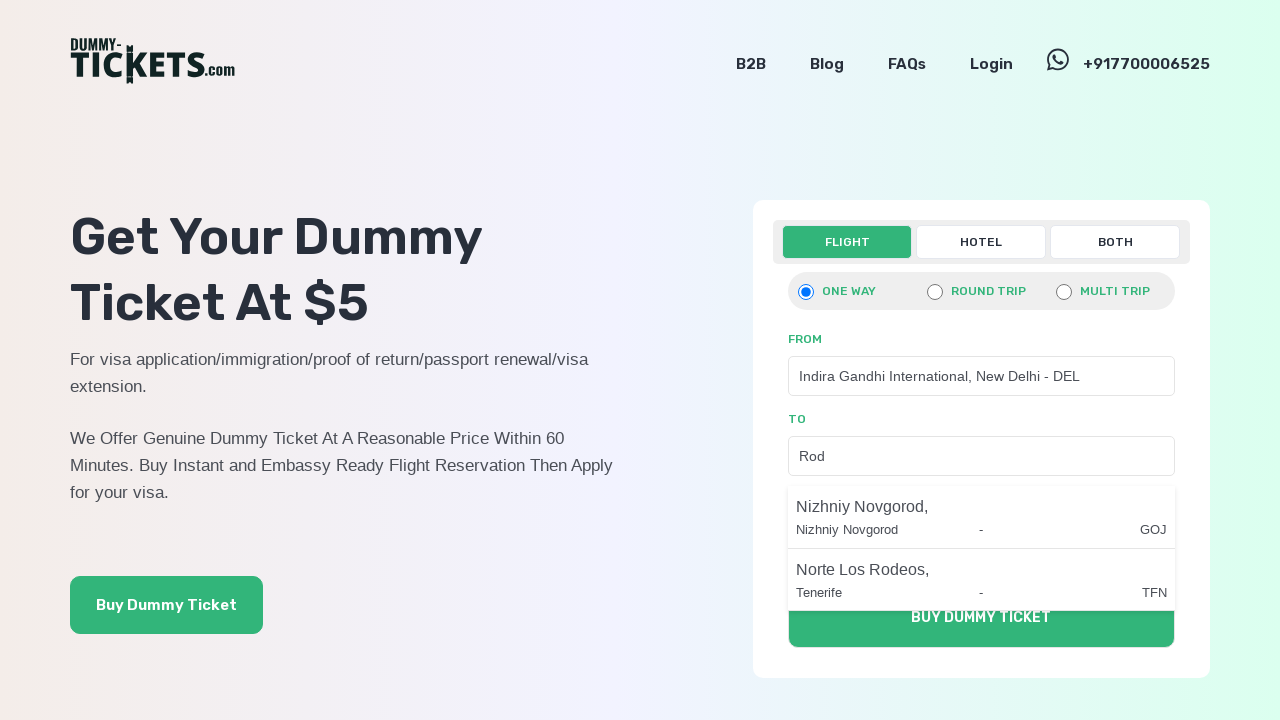

Selected first arrival location option from autocomplete at (981, 507) on xpath=//div[@id='onewaymain']//div[1]/div[2]/ul//p >> nth=0
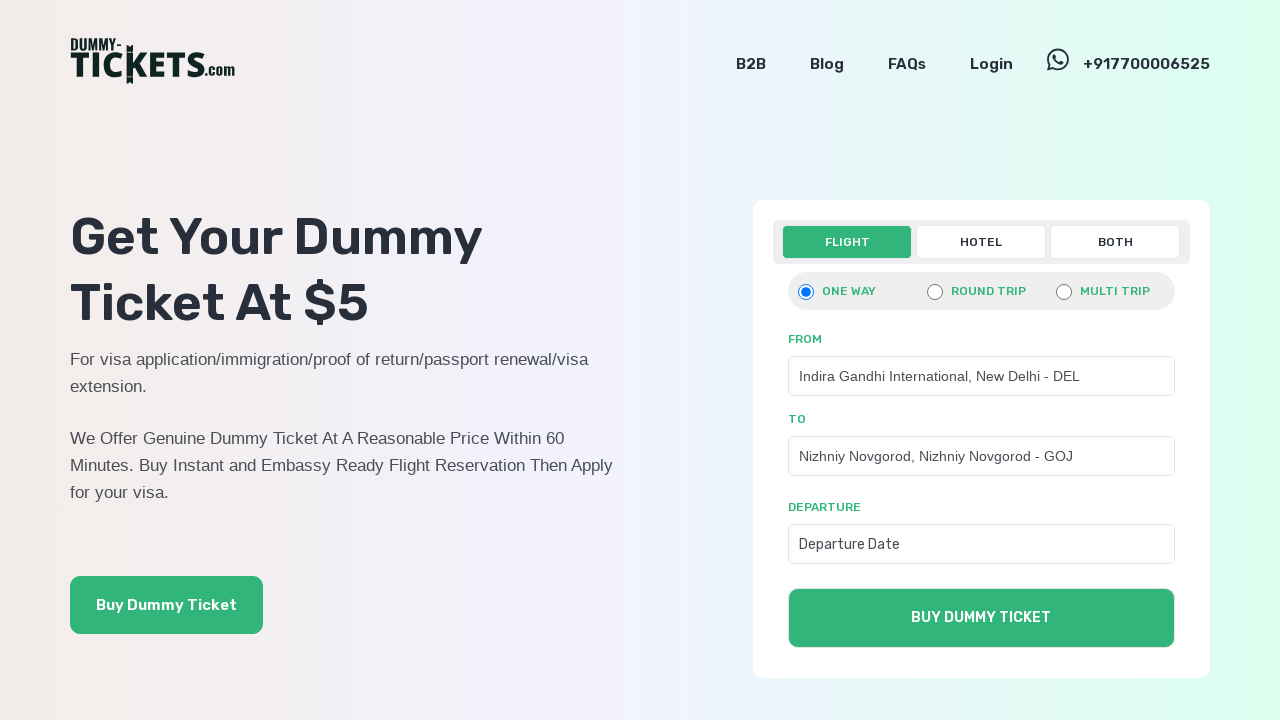

Clicked on date input to open date picker at (981, 544) on xpath=//div[@id='onewaymain']//div[2]/div[1]/input
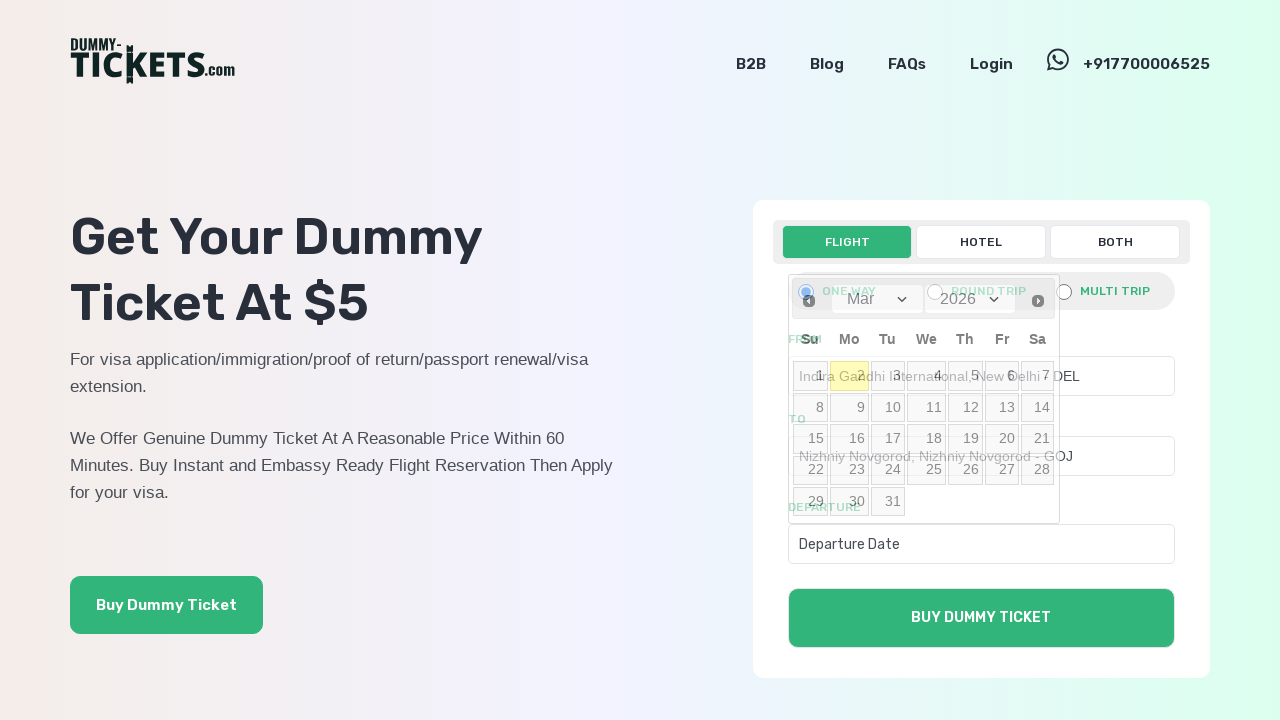

Selected year 2025 from date picker year dropdown on select[data-handler='selectYear']
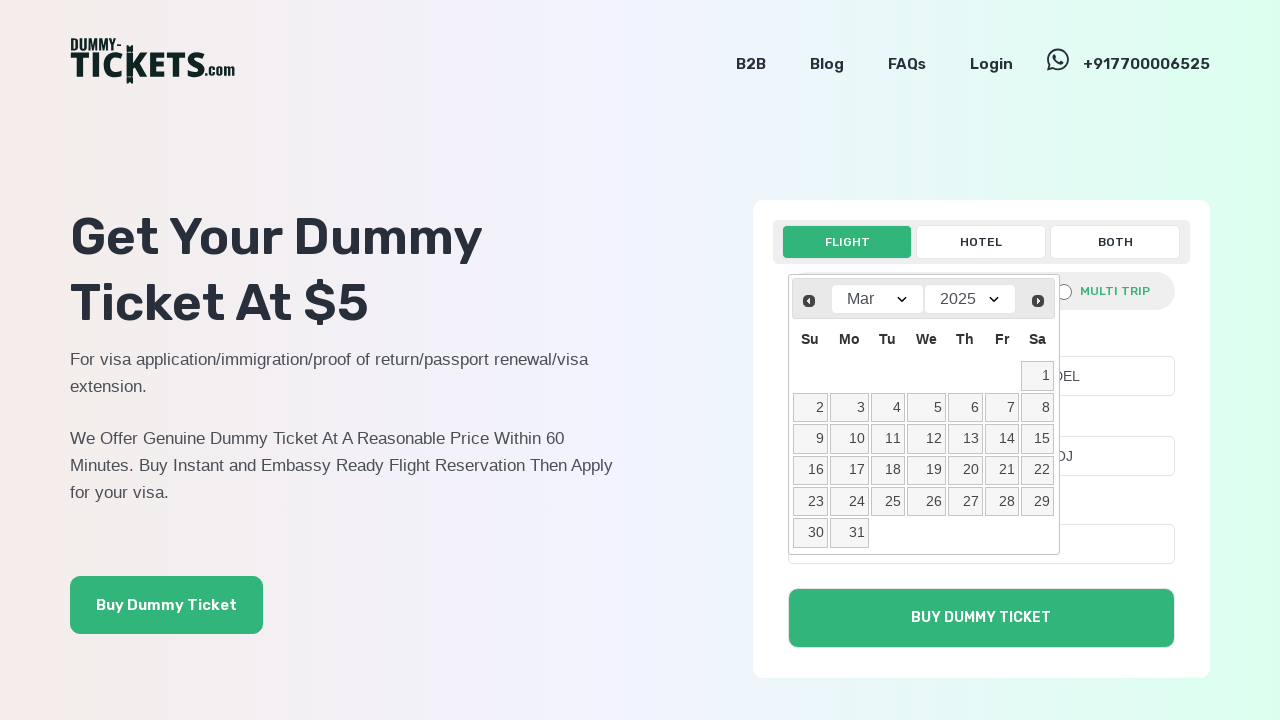

Selected February from date picker month dropdown on select[data-handler='selectMonth']
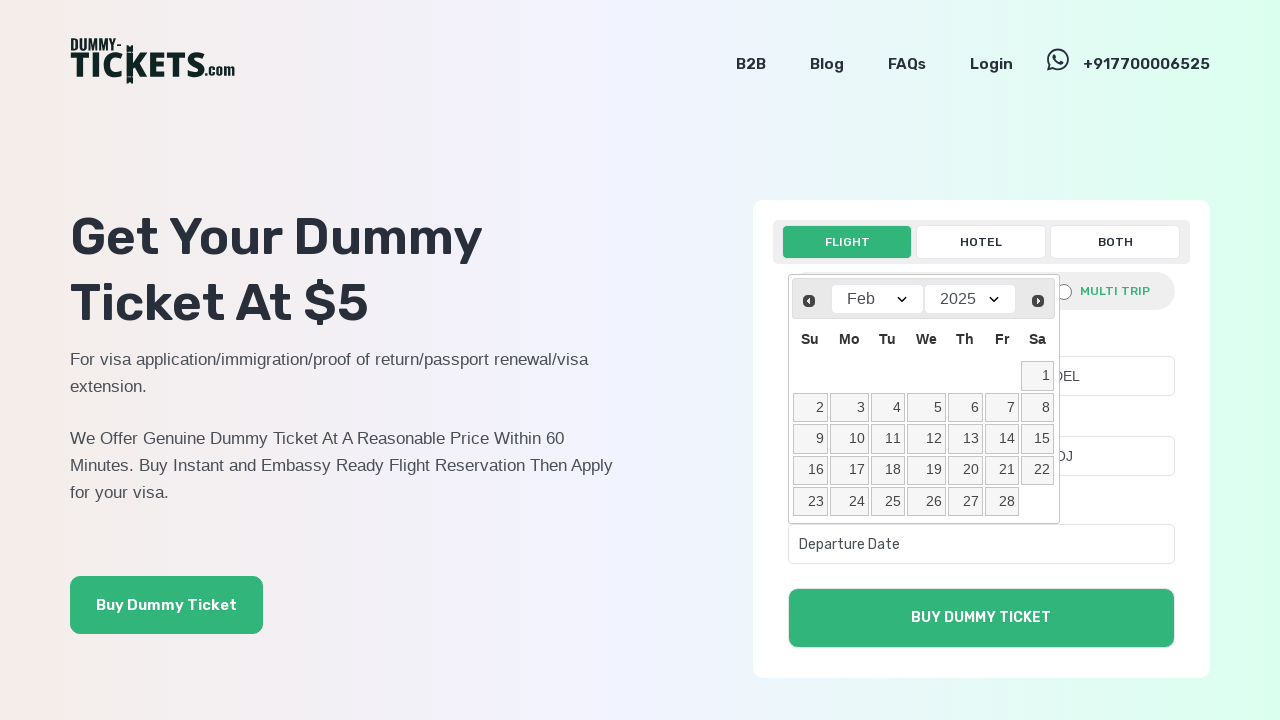

Selected day 24 from date picker calendar at (849, 502) on xpath=//table[@class='ui-datepicker-calendar']//tbody/tr/td/a[text()='24']
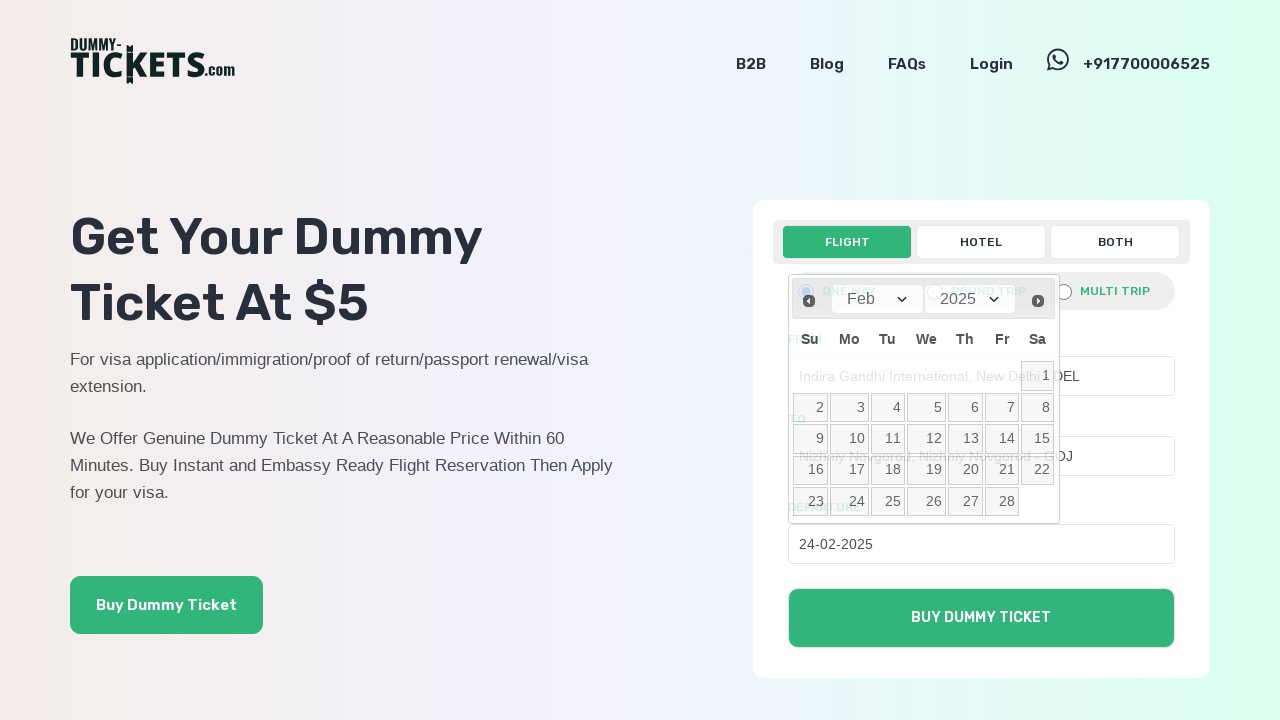

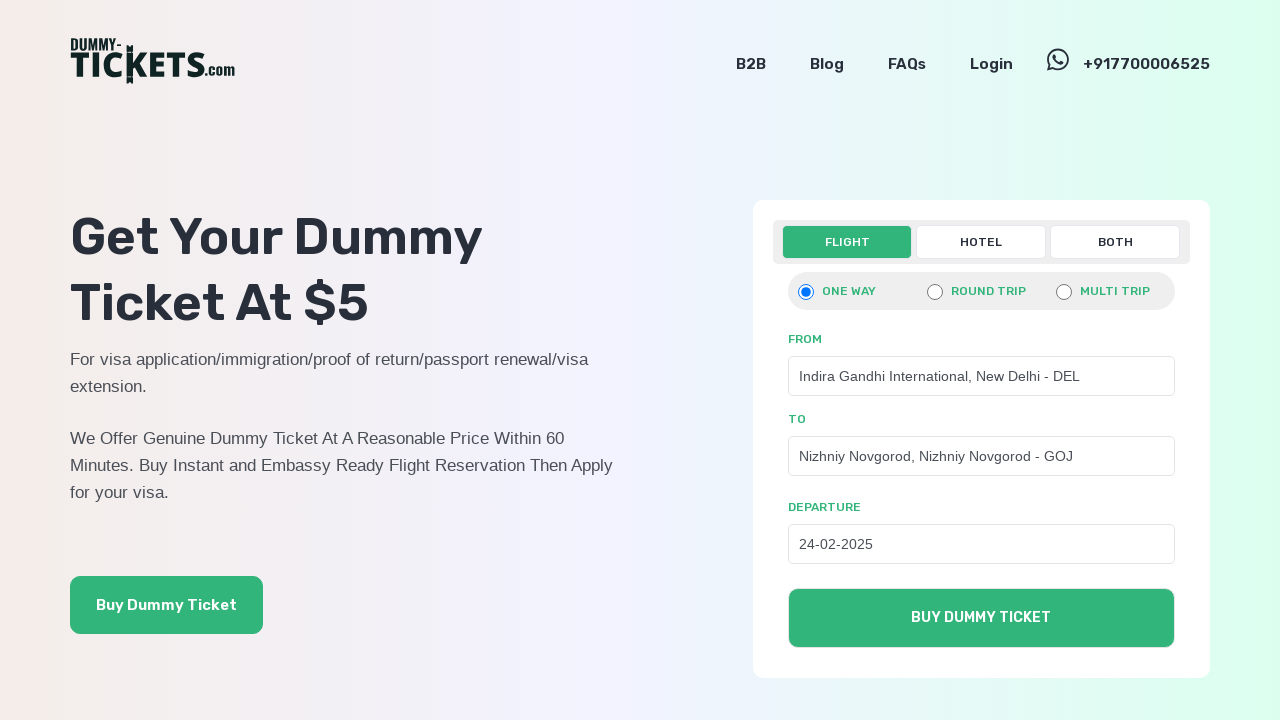